Tests dynamic content loading by clicking a button and waiting for content to appear

Starting URL: https://the-internet.herokuapp.com/dynamic_loading/2

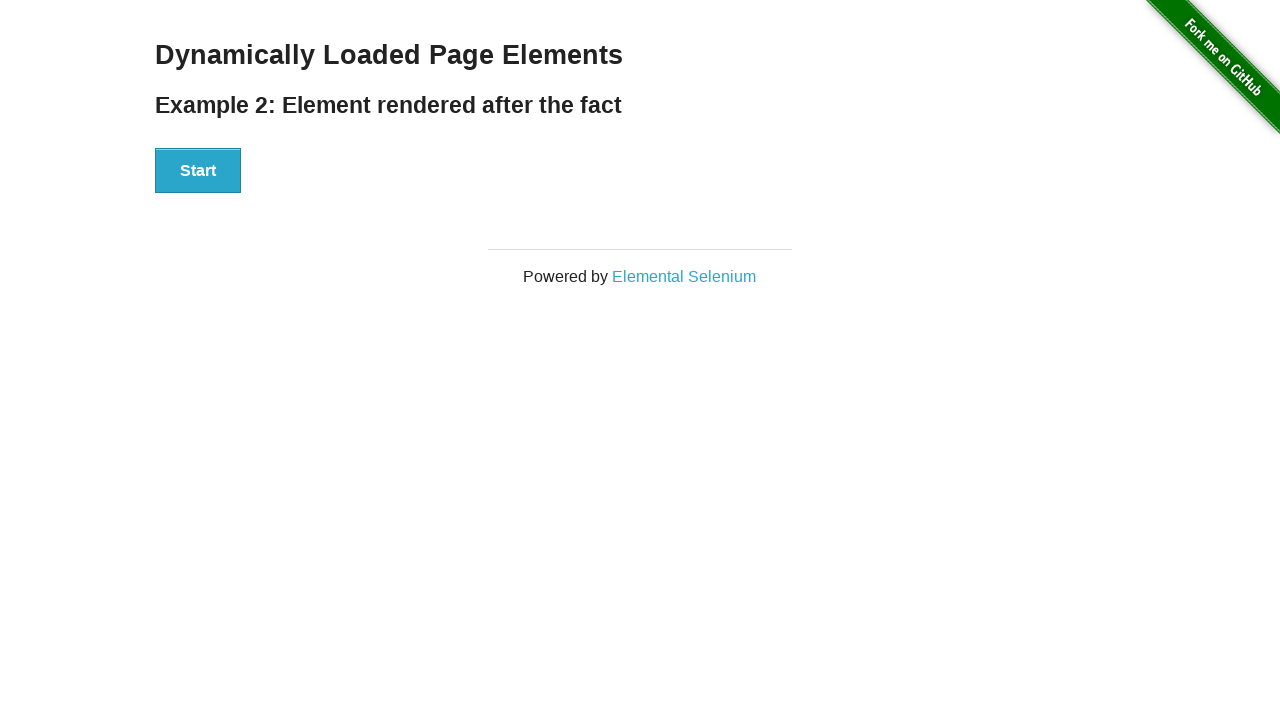

Clicked start button to trigger dynamic content loading at (198, 171) on #start button
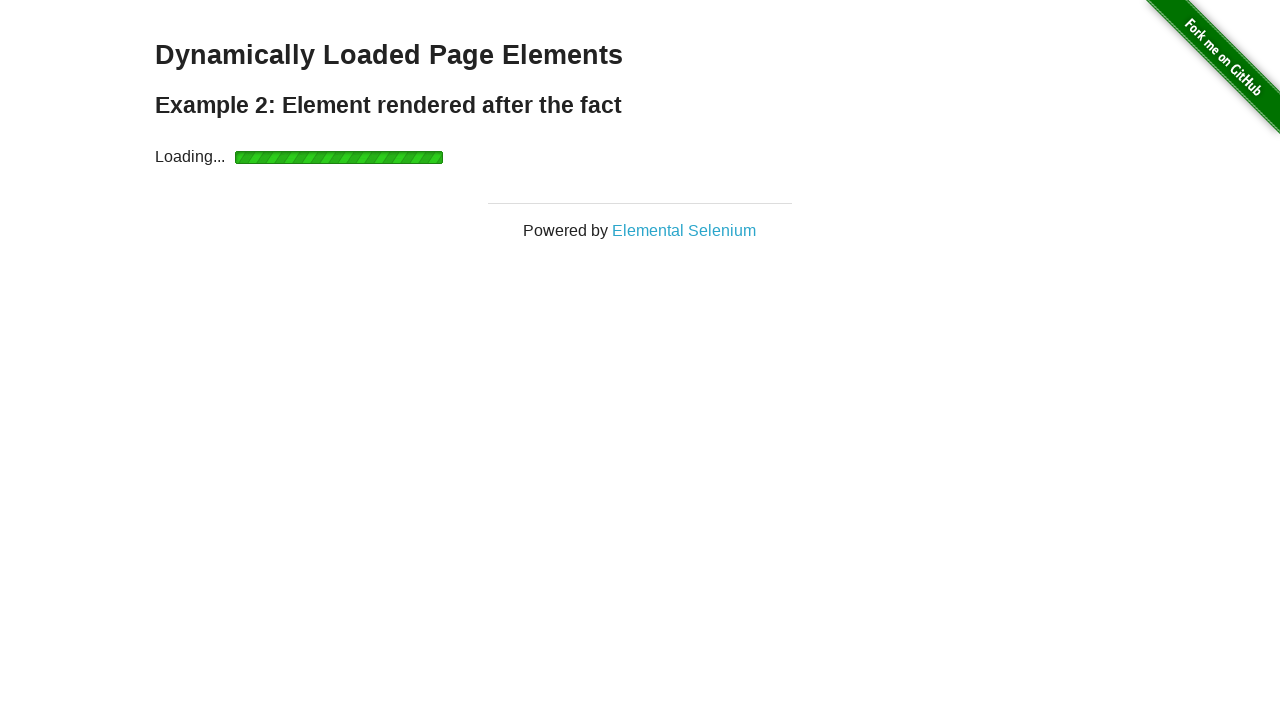

Waited for dynamically loaded content to appear
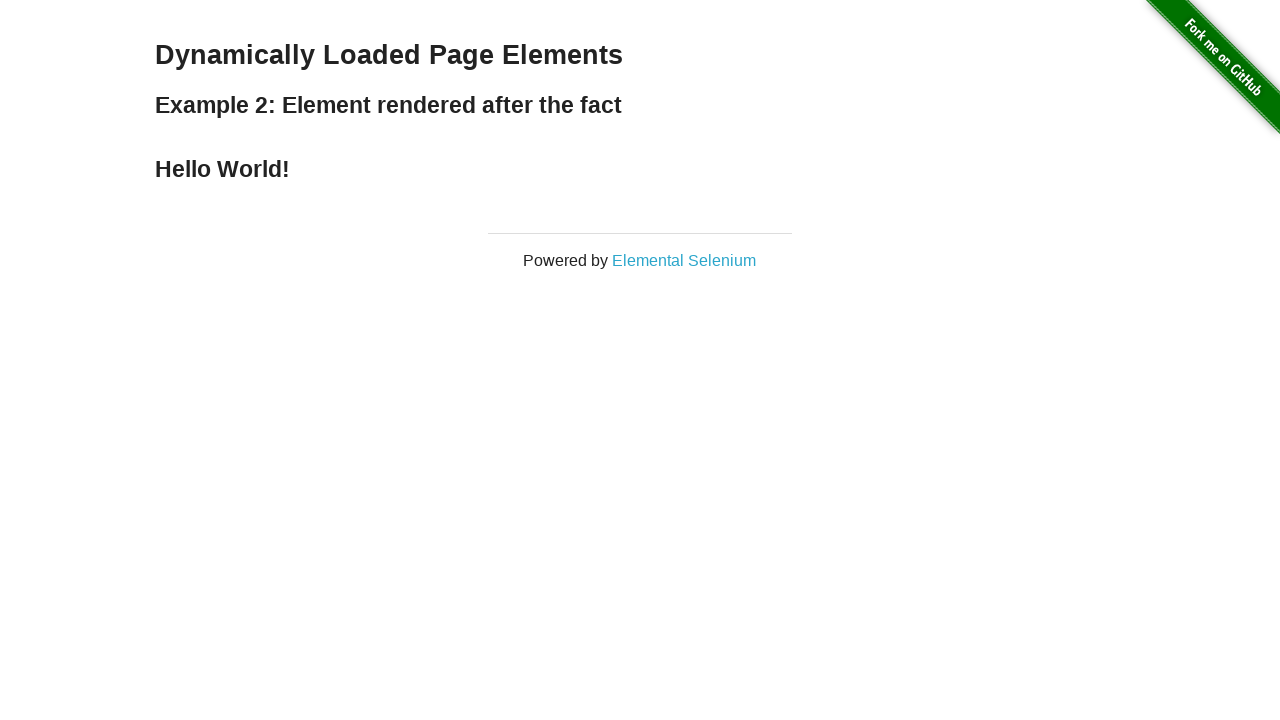

Retrieved text content from finish element
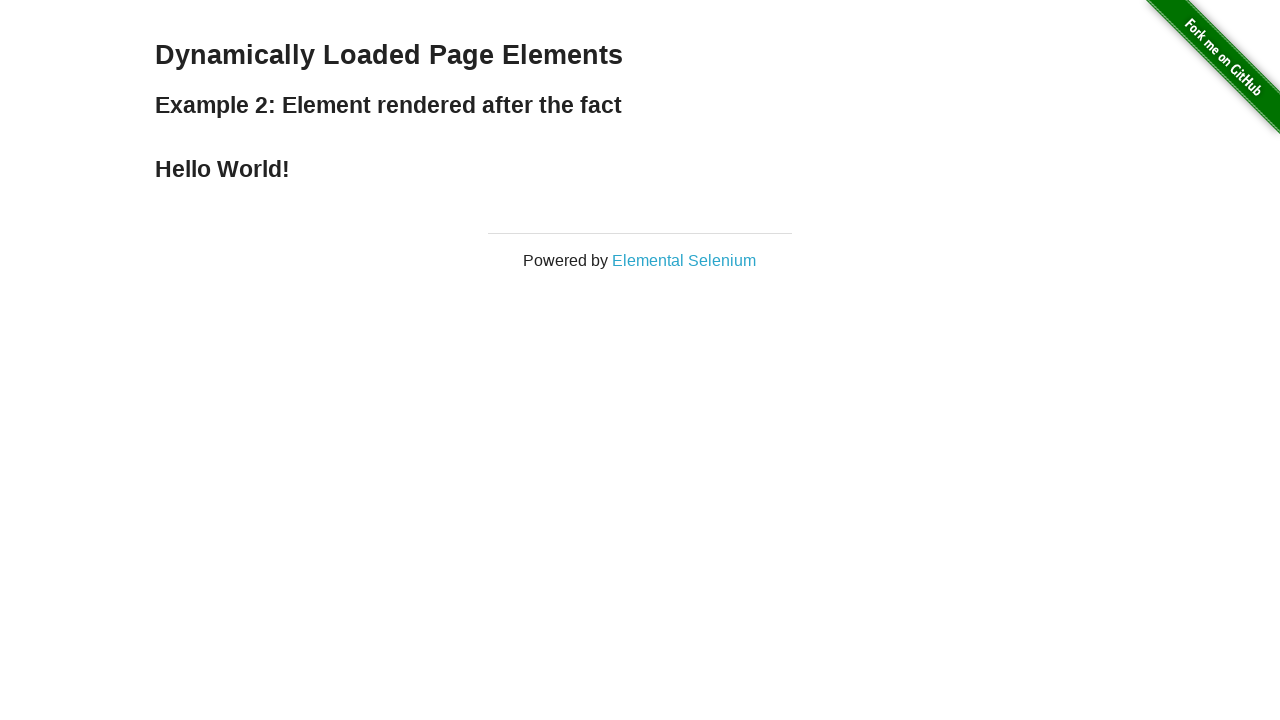

Verified that finish text equals 'Hello World!'
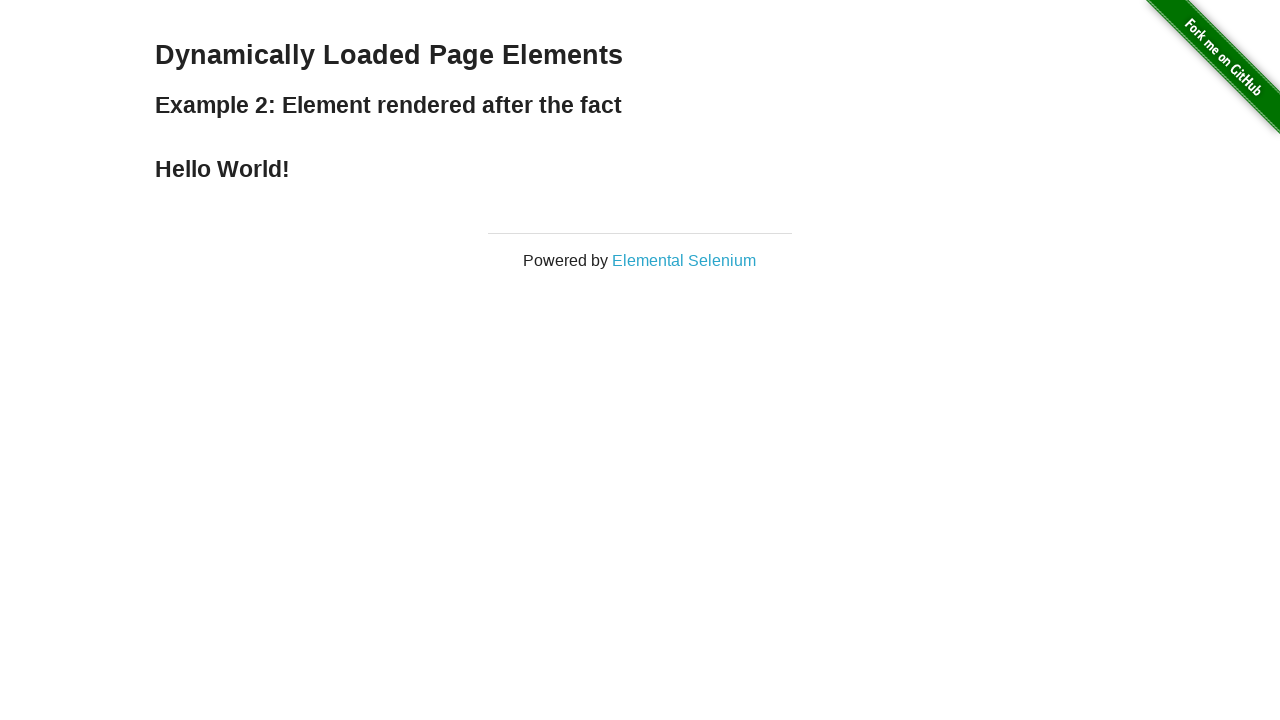

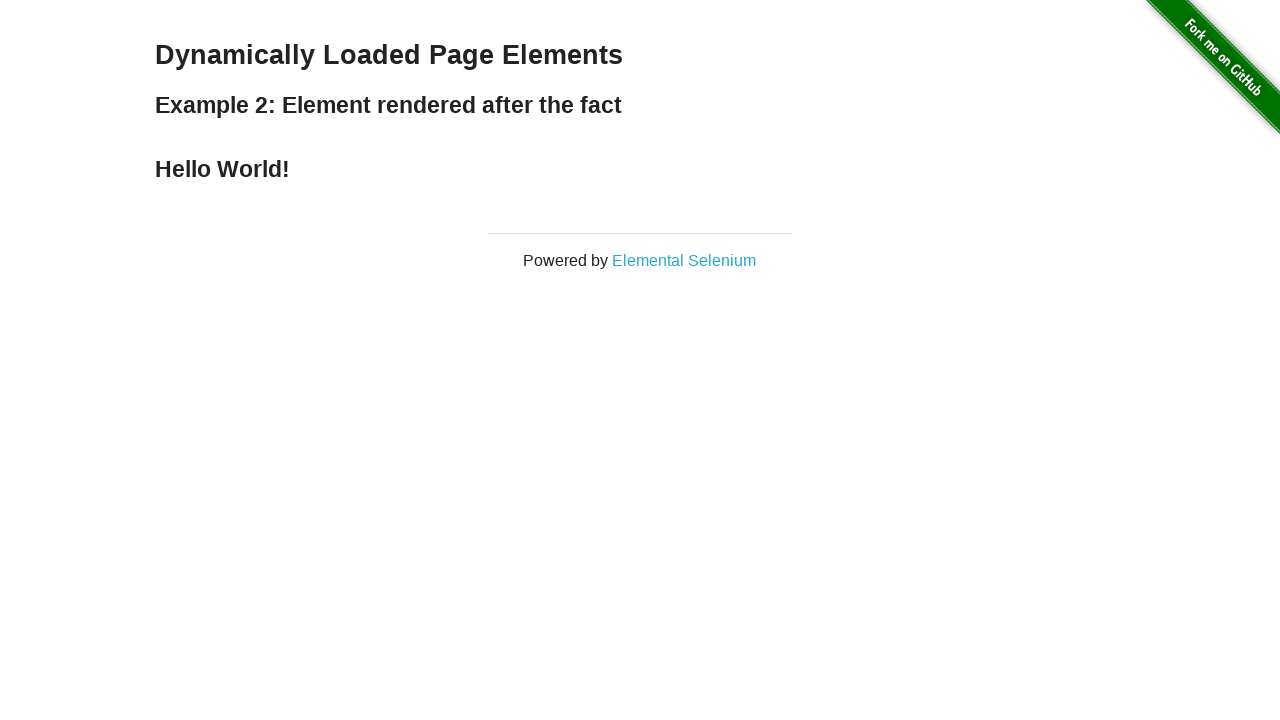